Tests click-and-hold selection of multiple items in a jQuery UI selectable grid by dragging from first to fourth item

Starting URL: http://jqueryui.com/resources/demos/selectable/display-grid.html

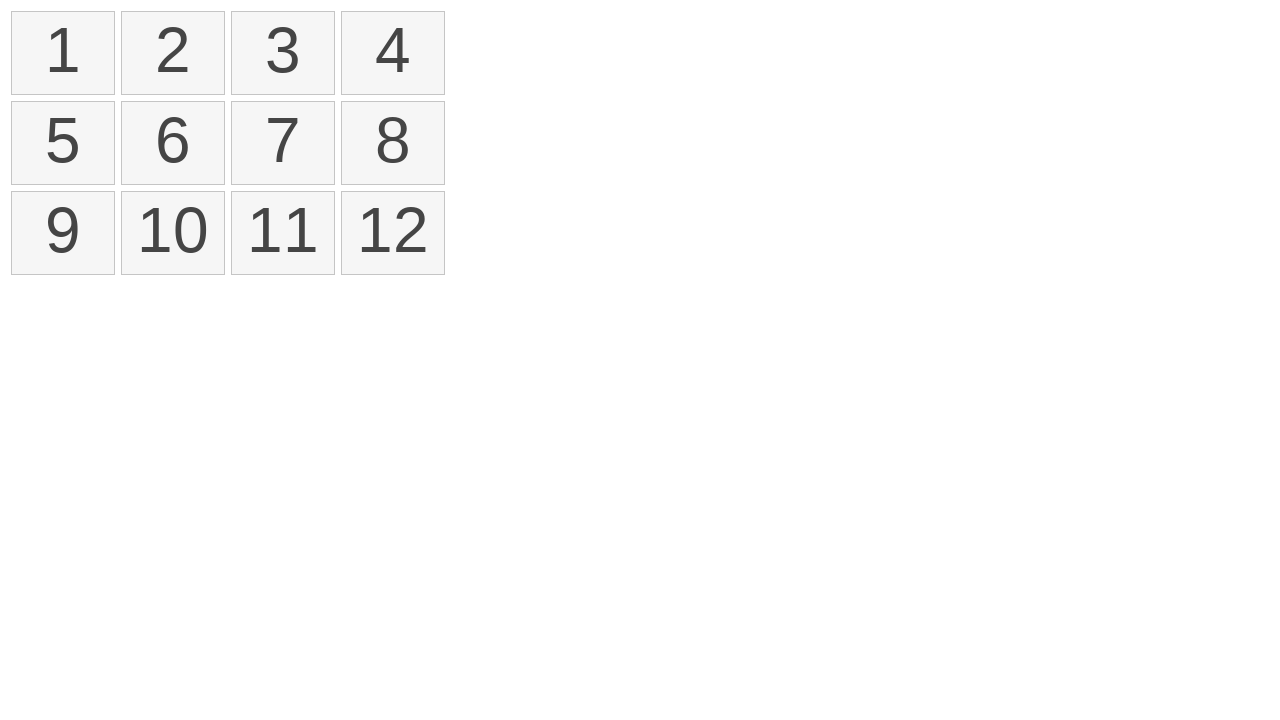

Waited for selectable list to load
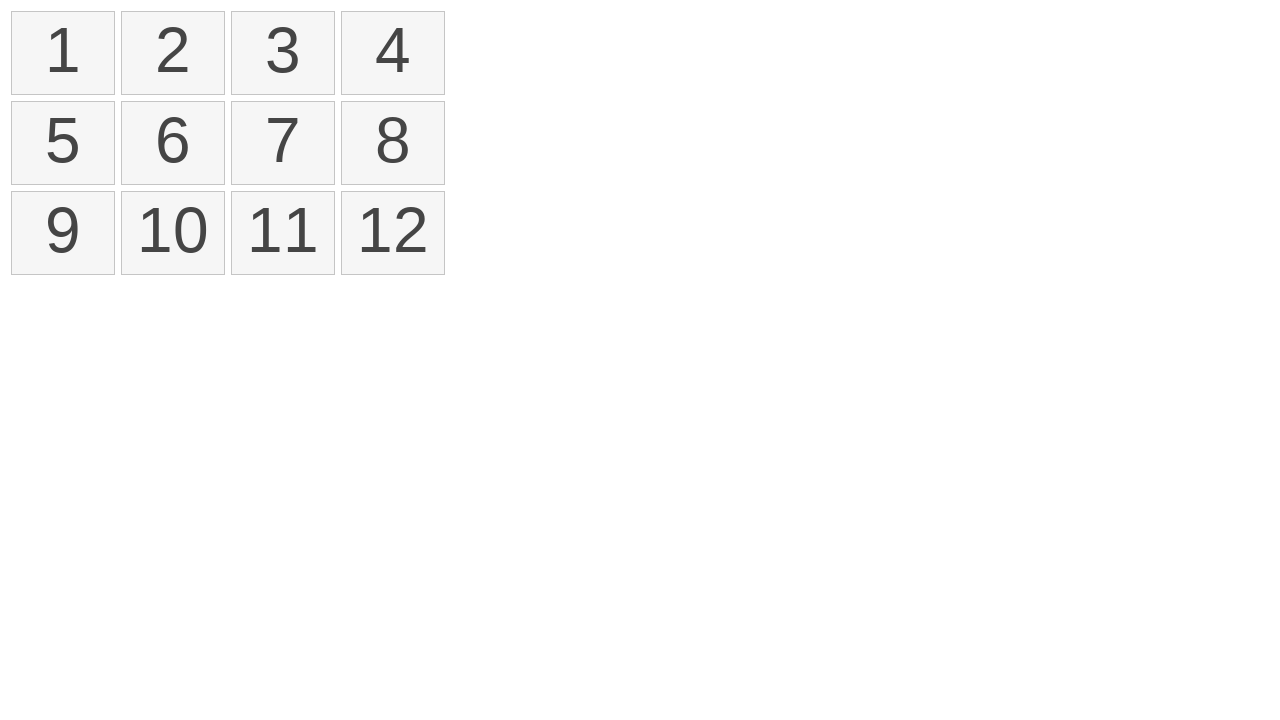

Located all list items in selectable grid
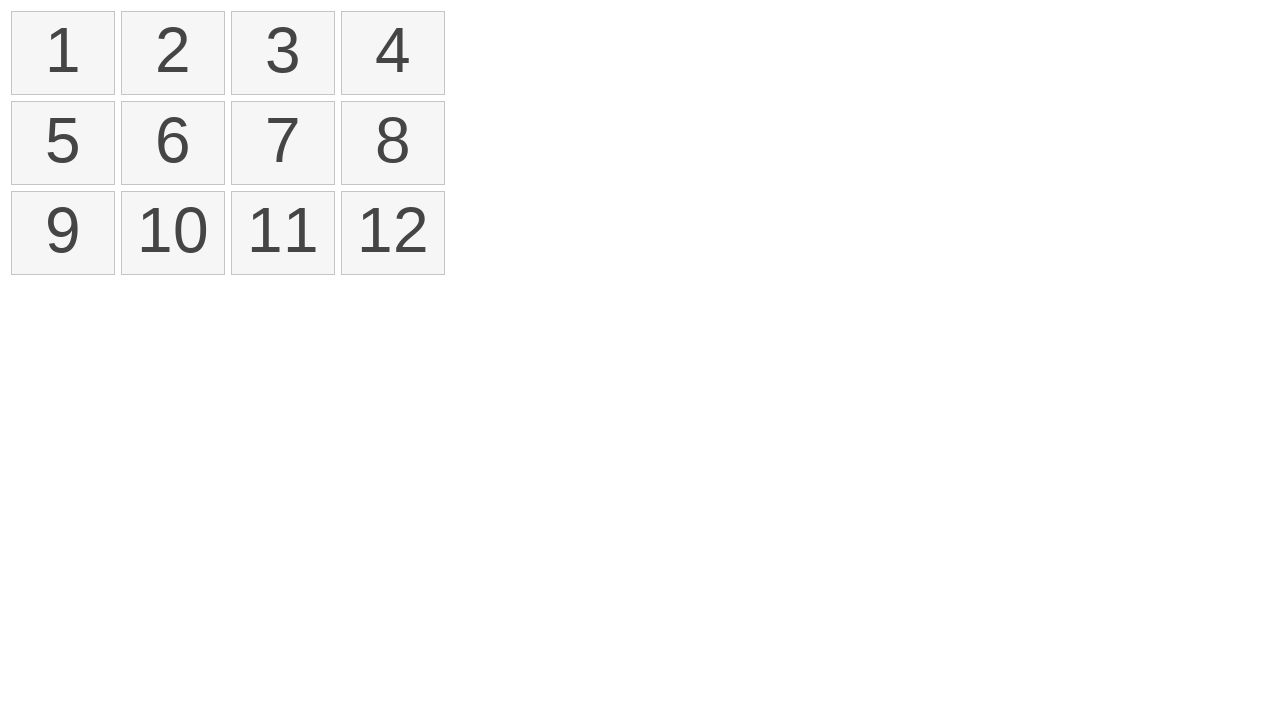

Selected first item in the grid
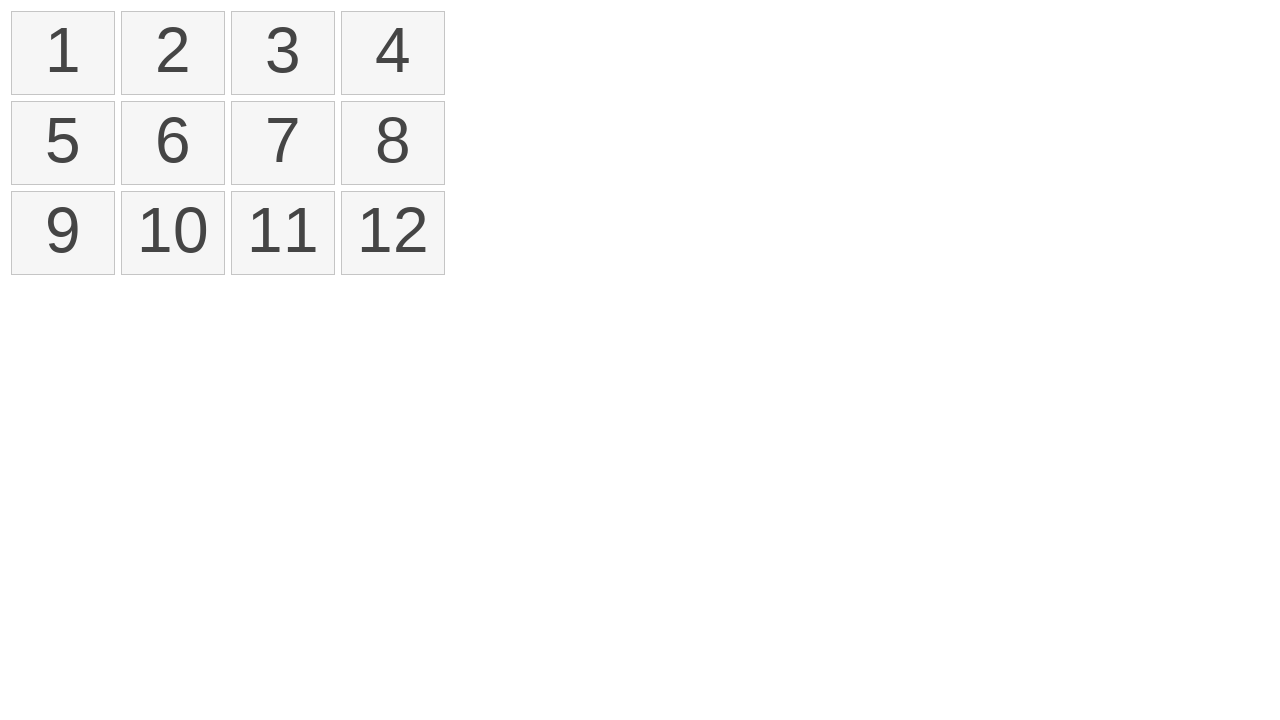

Selected fourth item in the grid
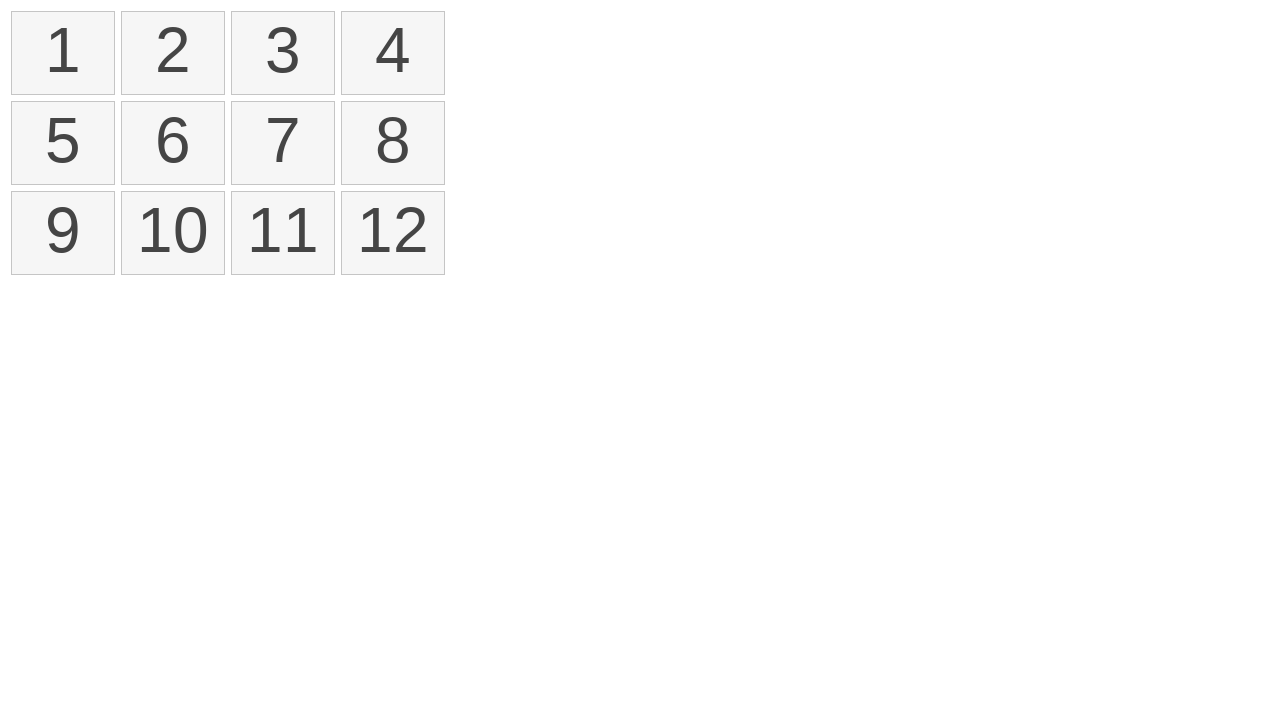

Retrieved bounding box for first item
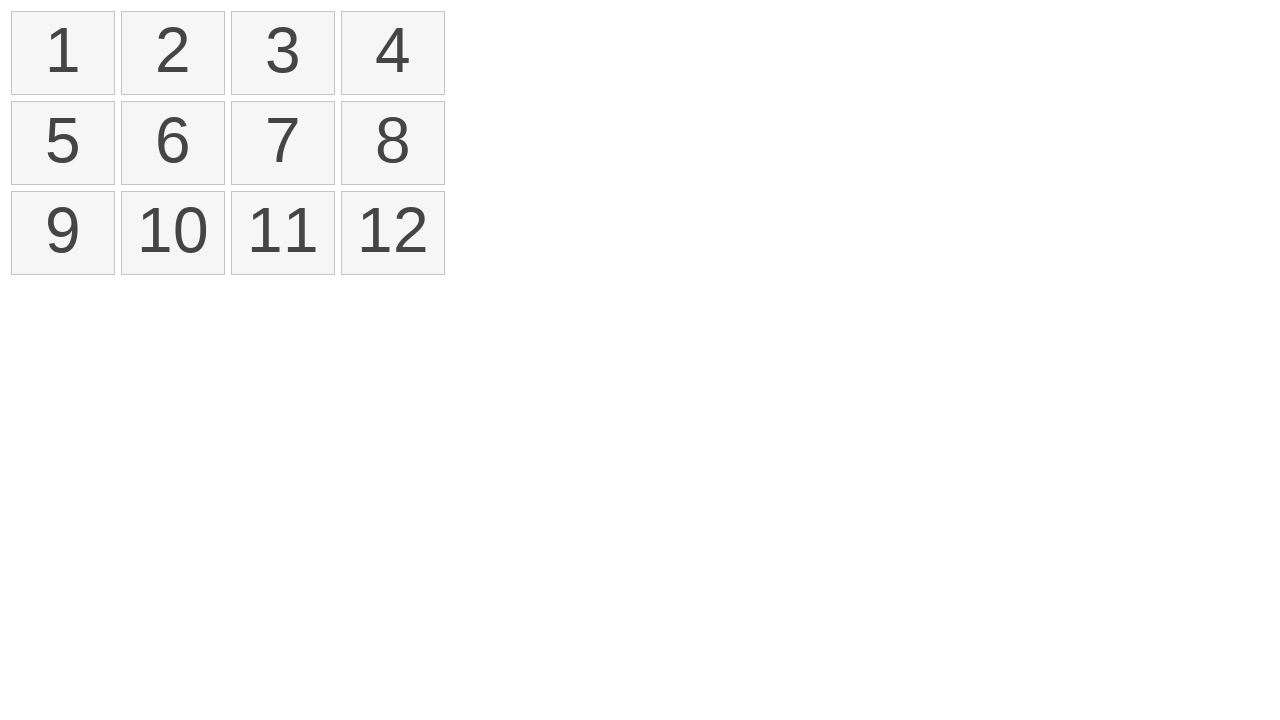

Retrieved bounding box for fourth item
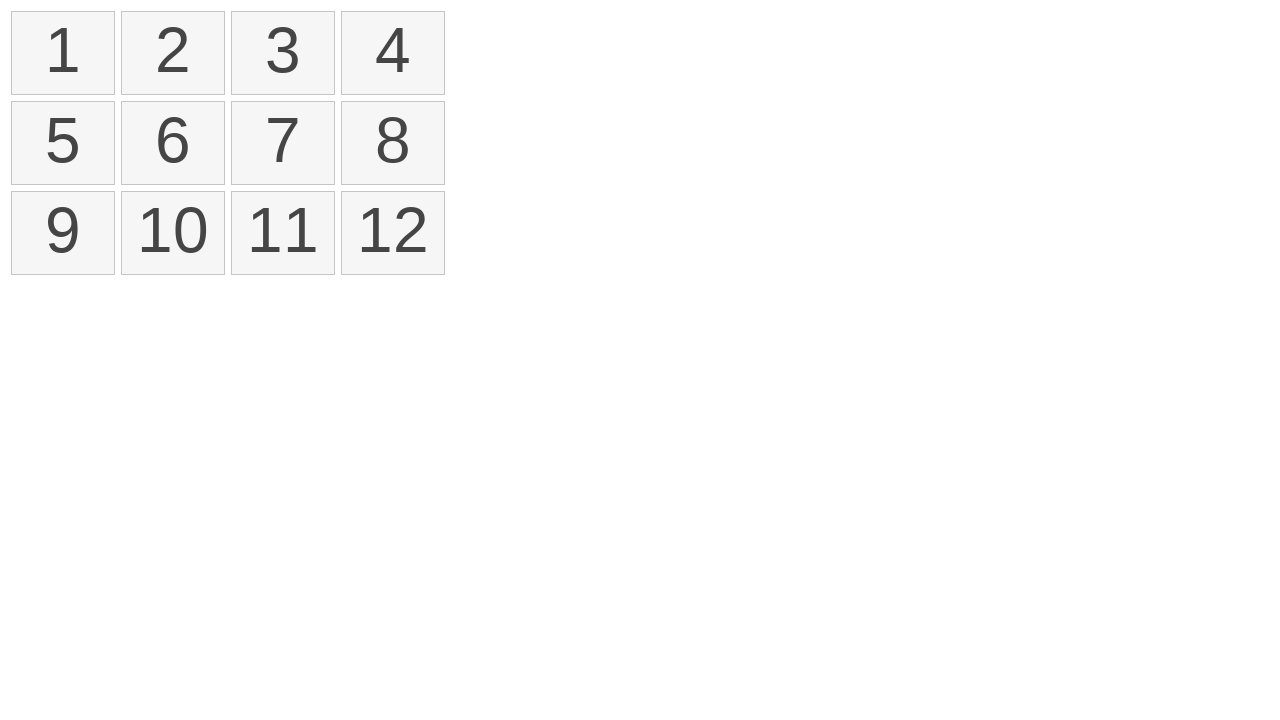

Moved mouse to center of first item at (63, 53)
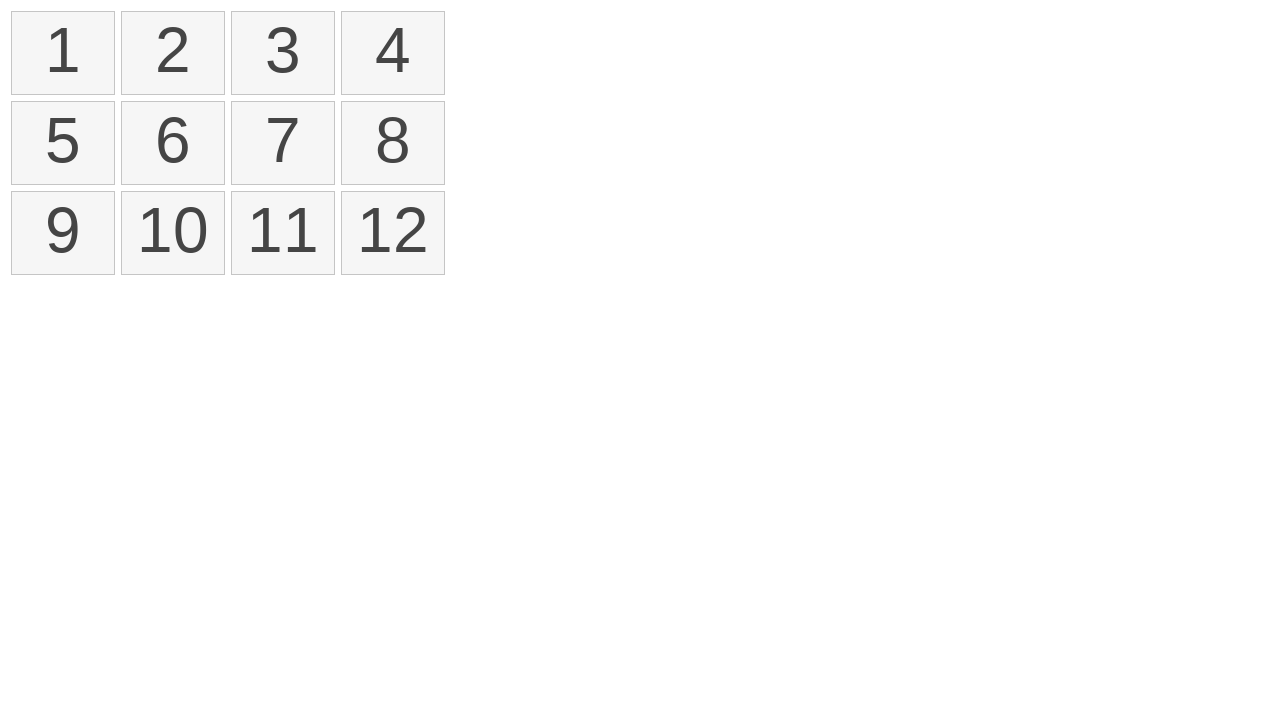

Pressed mouse button down on first item at (63, 53)
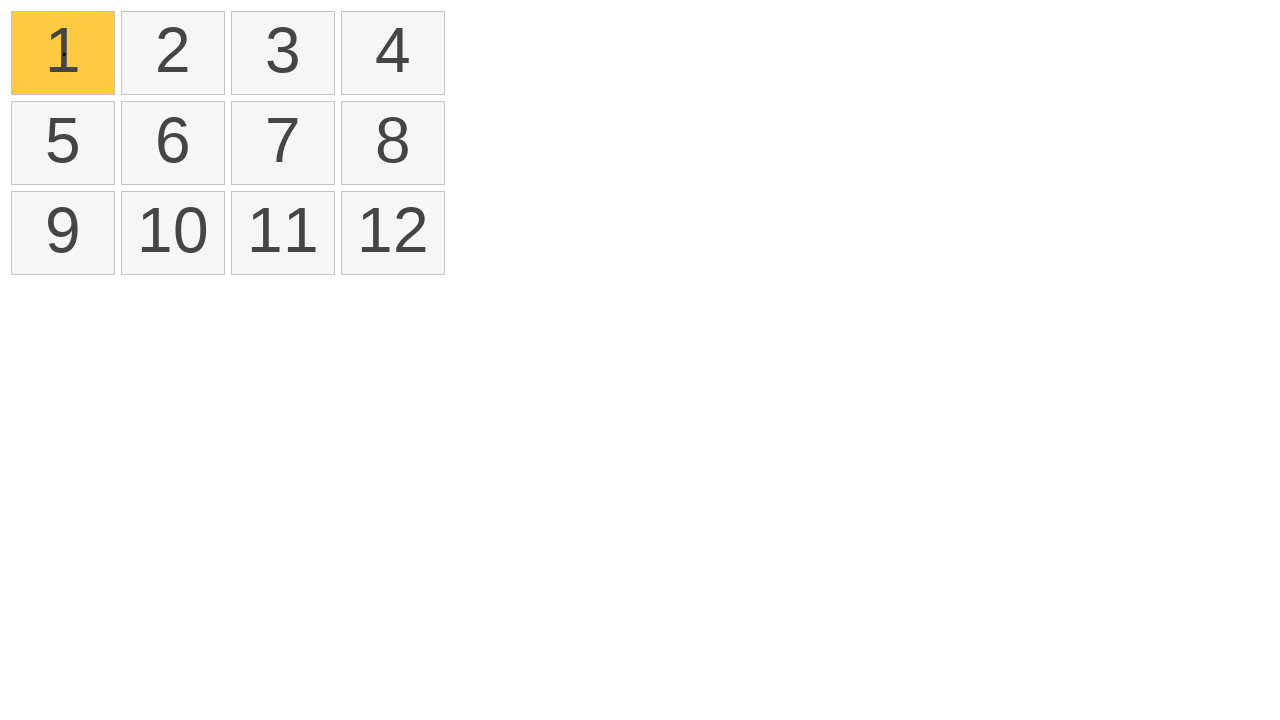

Dragged mouse to center of fourth item while holding button at (393, 53)
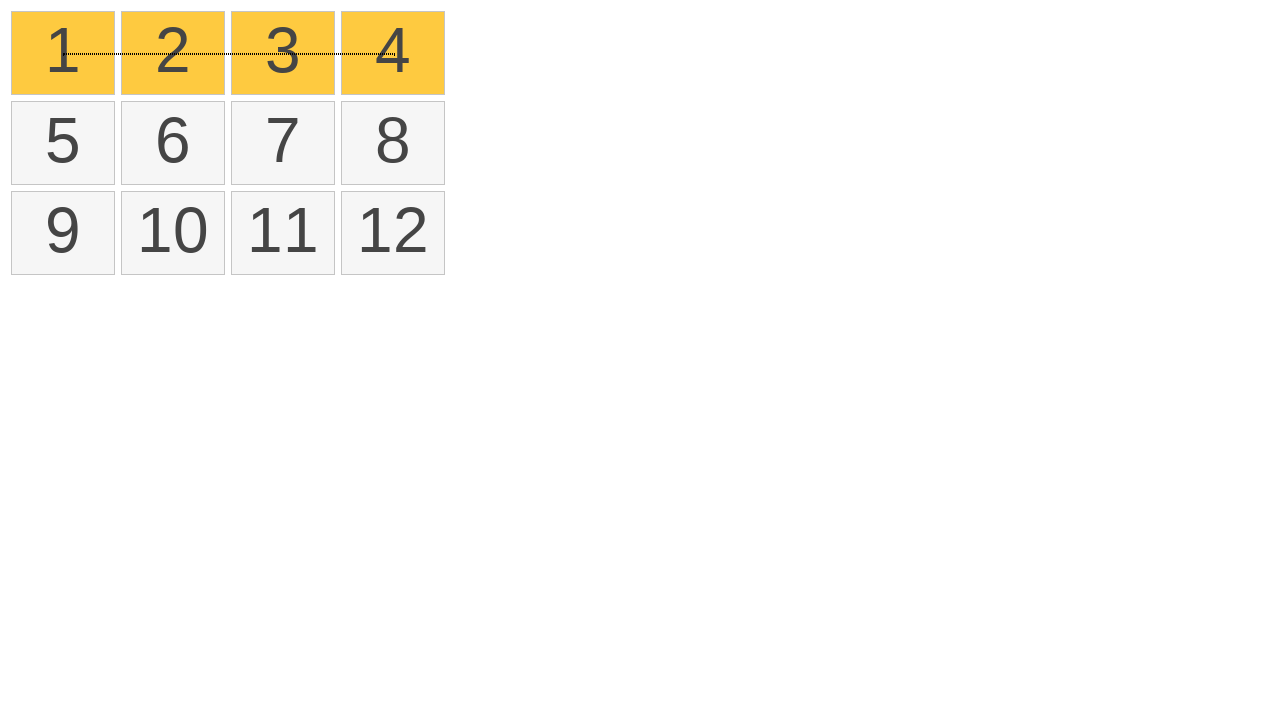

Released mouse button to complete drag selection at (393, 53)
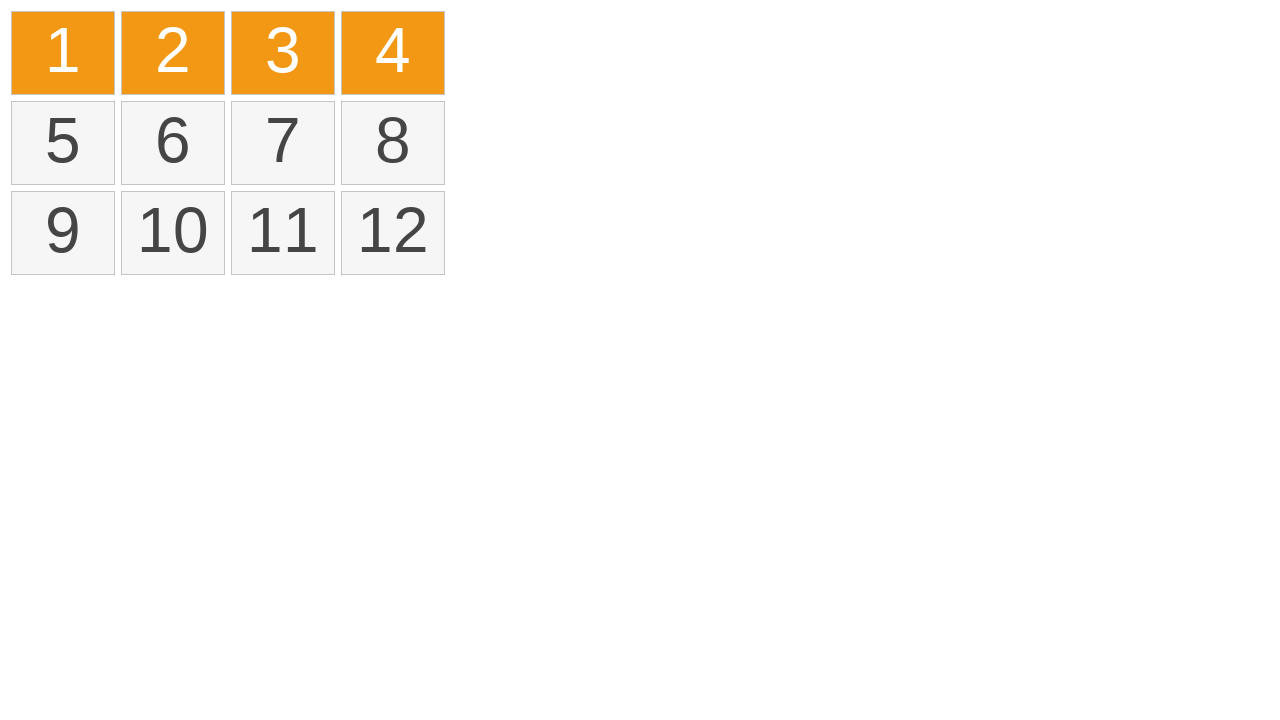

Verified that multiple items are selected with ui-selected class
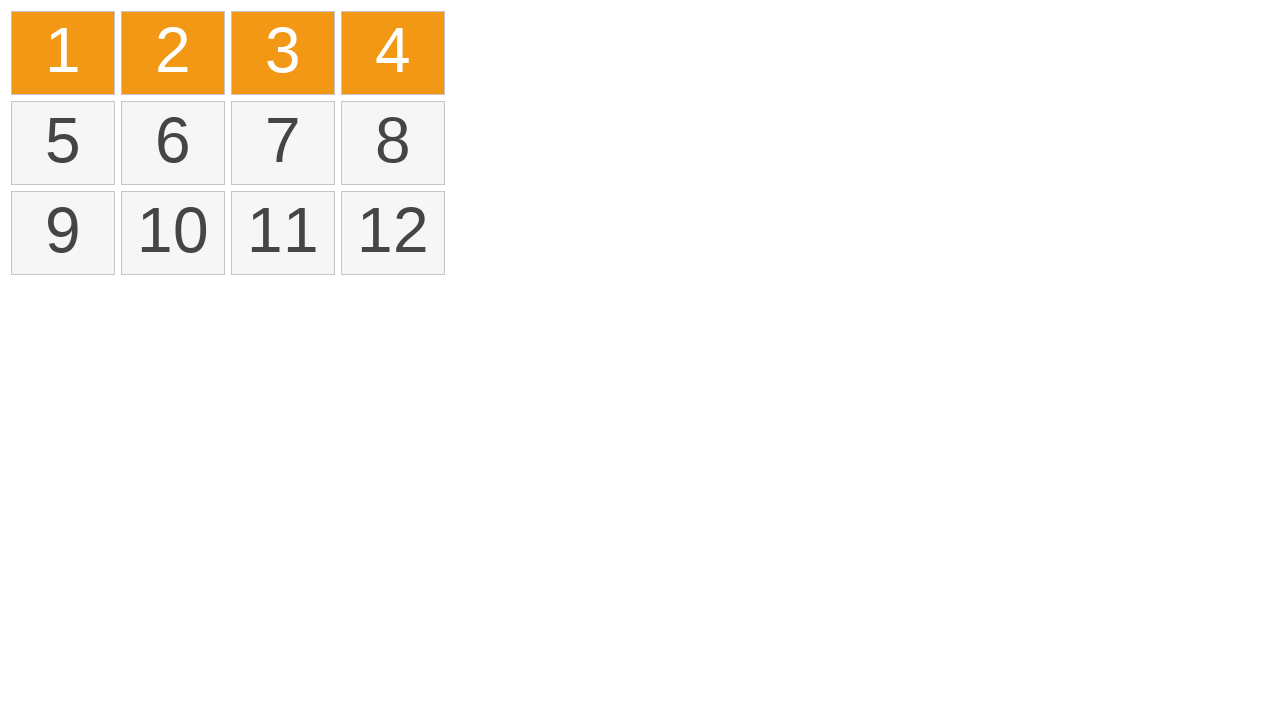

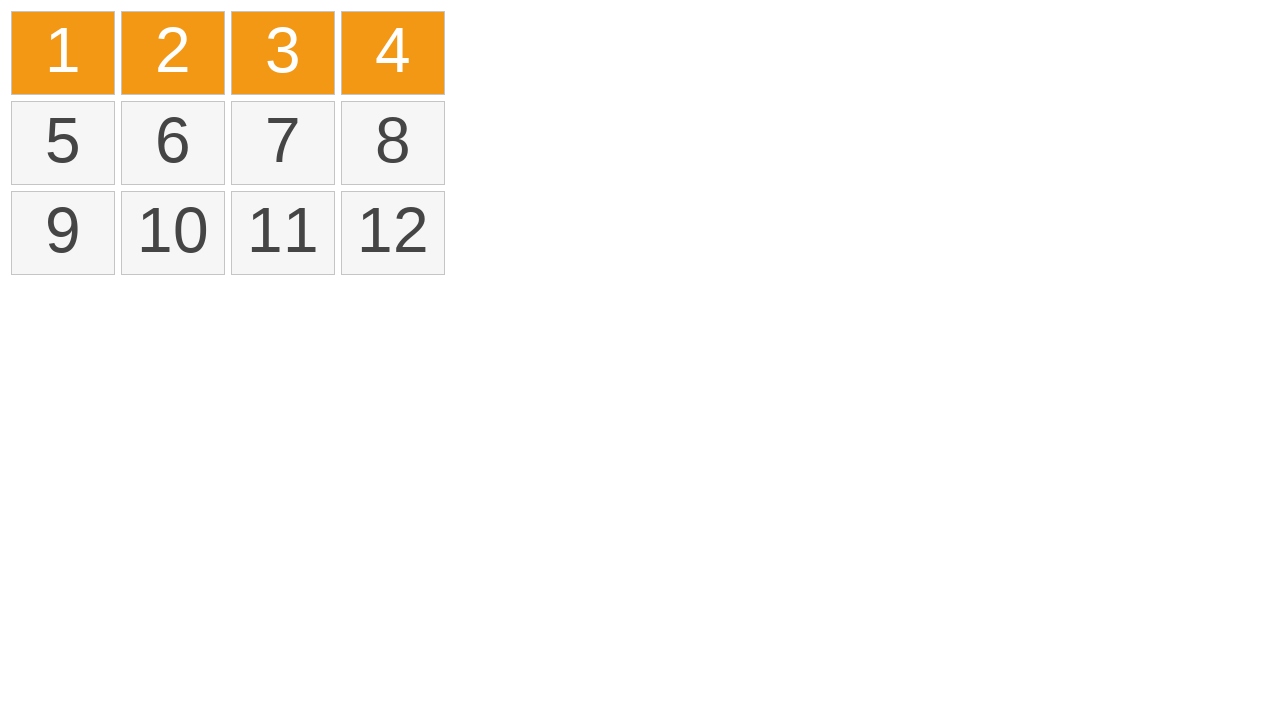